Tests e-commerce functionality by adding products to cart, removing them, and adding different products

Starting URL: https://www.demoblaze.com/

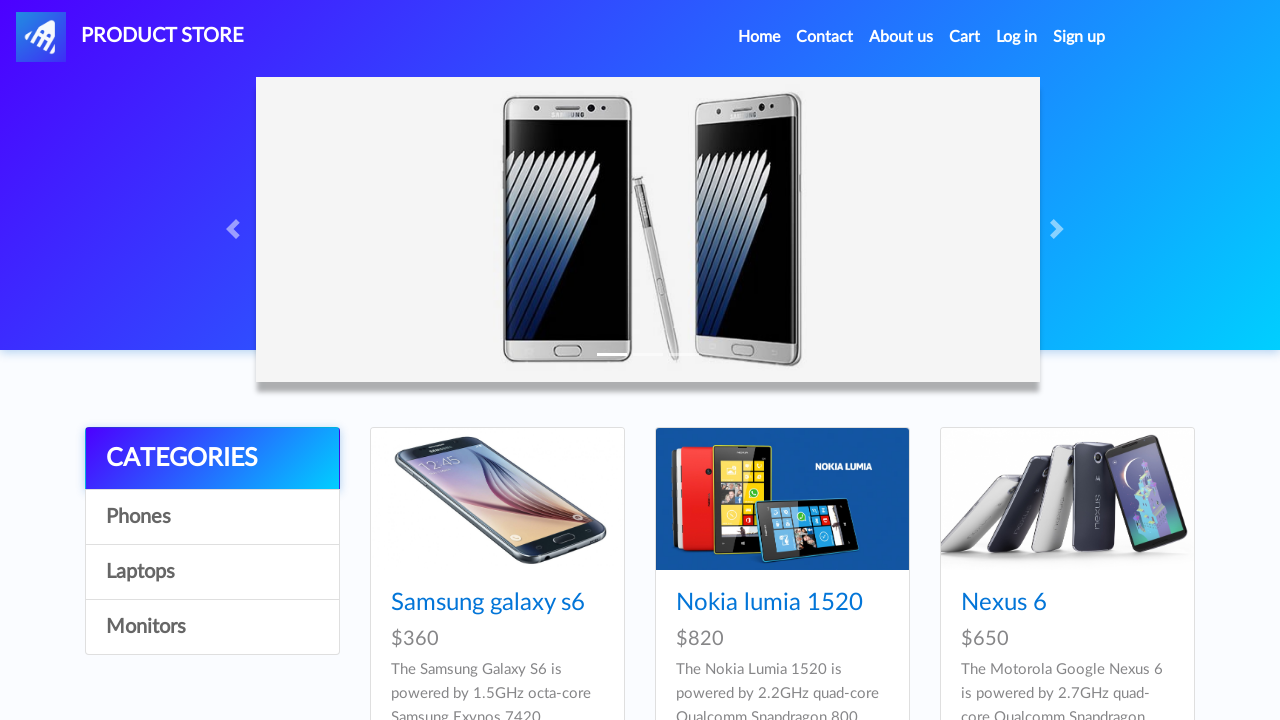

Clicked on Samsung Galaxy product image at (497, 499) on xpath=//div[@id='tbodyid']/div[1]/div/a/img
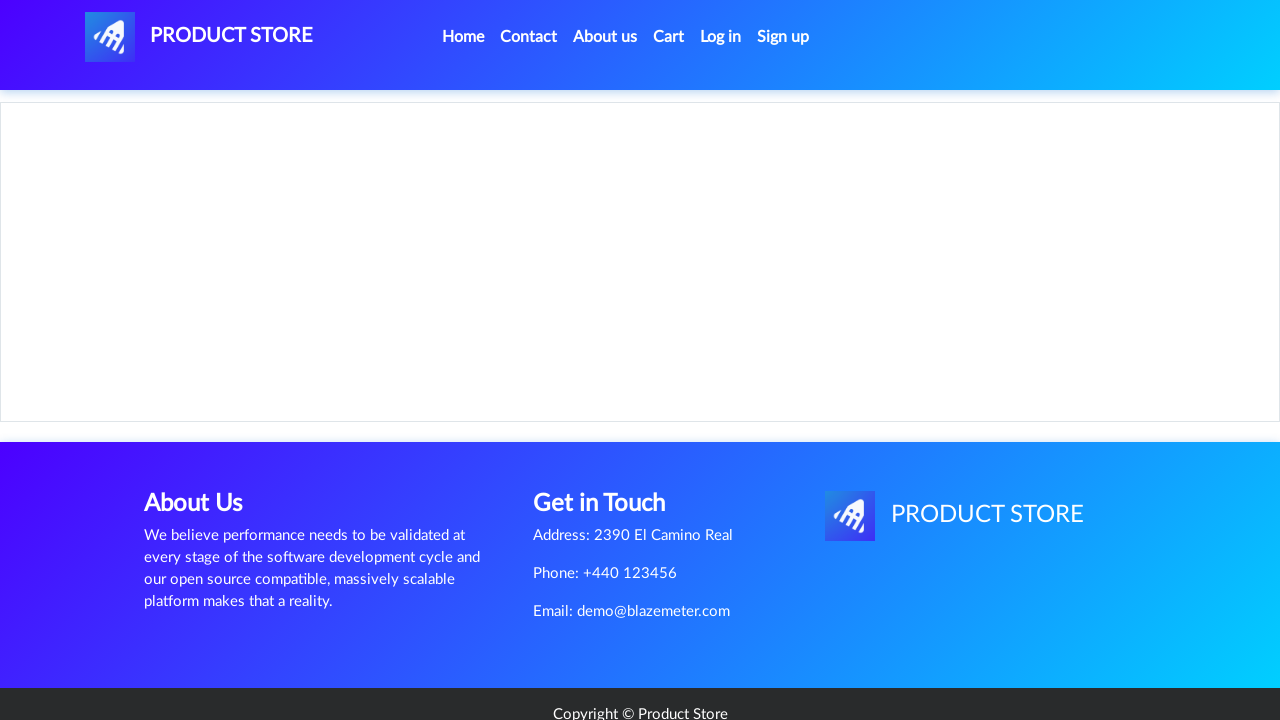

Clicked Add to Cart button for Samsung Galaxy at (610, 440) on xpath=//div[@id='tbodyid']/div[2]/div/a
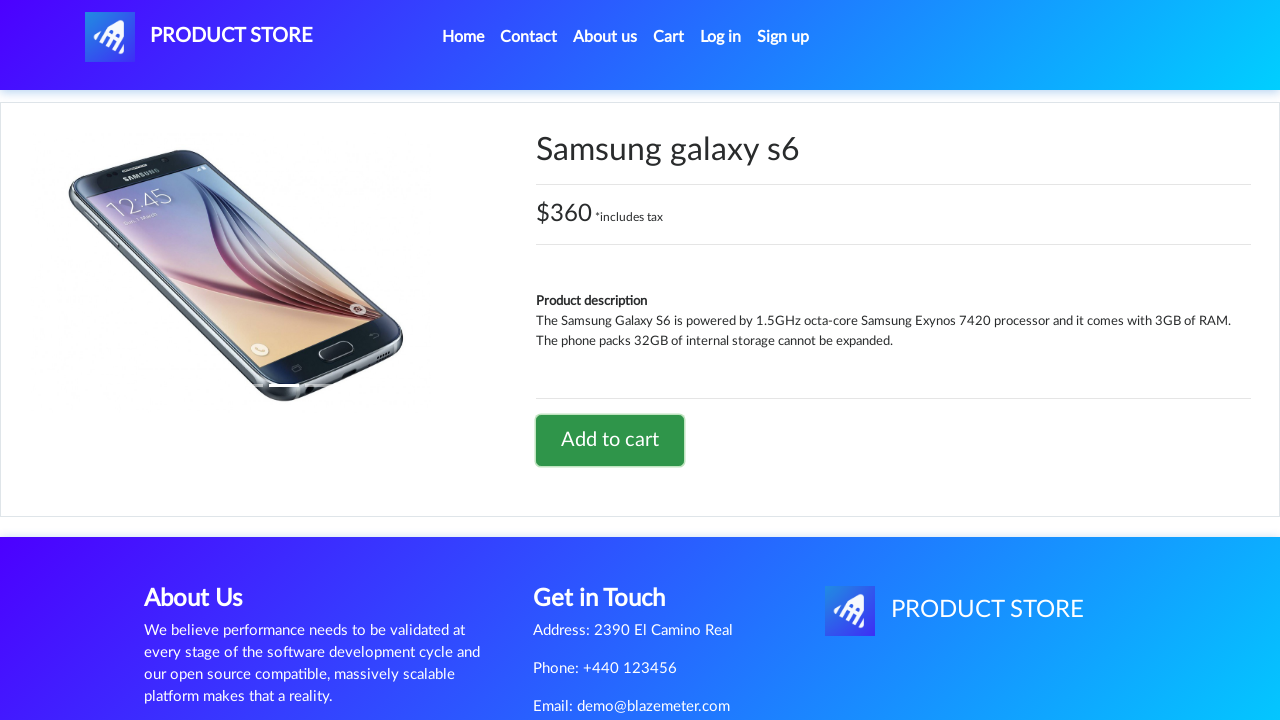

Set up dialog handler to accept alerts
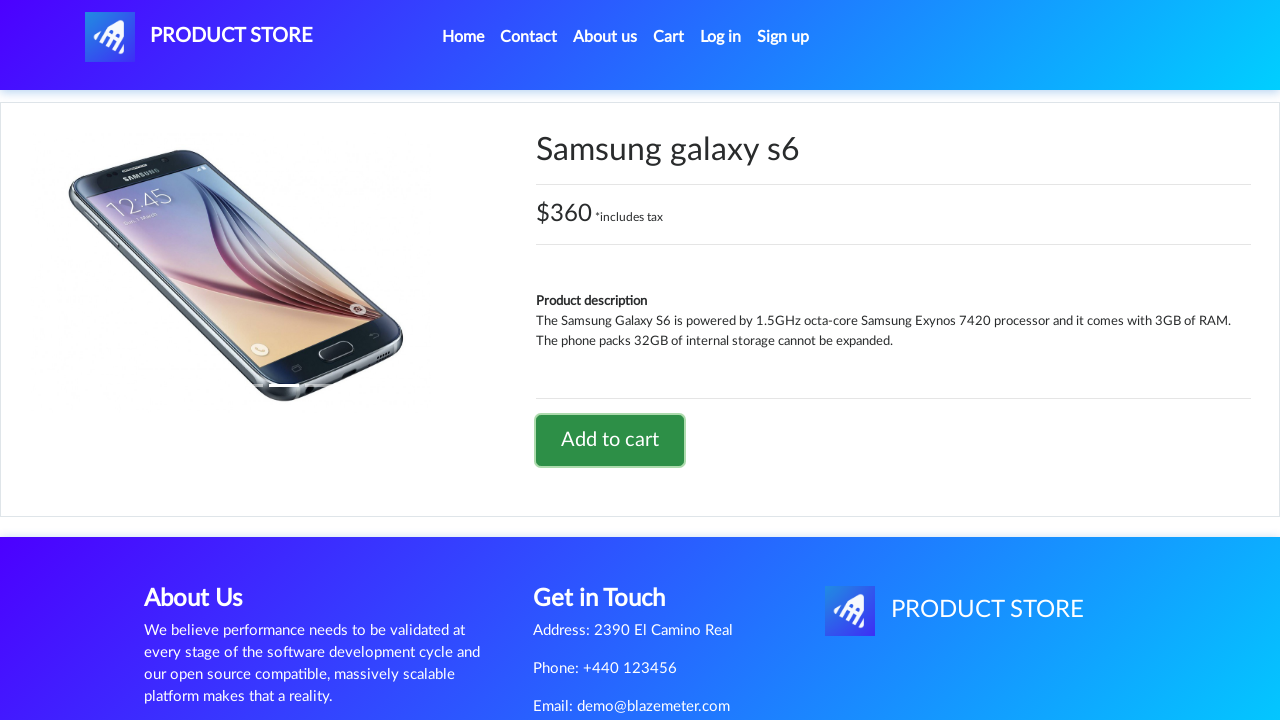

Clicked Add to Cart button again at (610, 440) on xpath=//div[@id='tbodyid']/div[2]/div/a
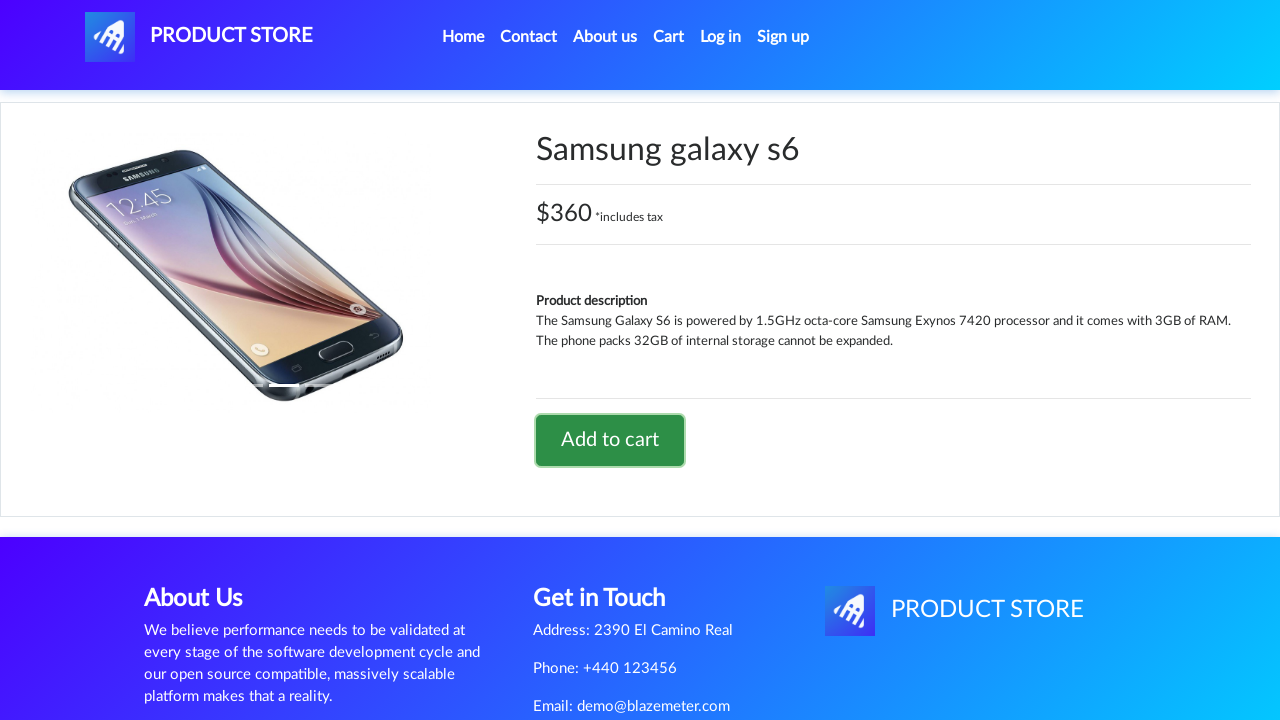

Clicked on Cart link to view shopping cart at (669, 37) on #cartur
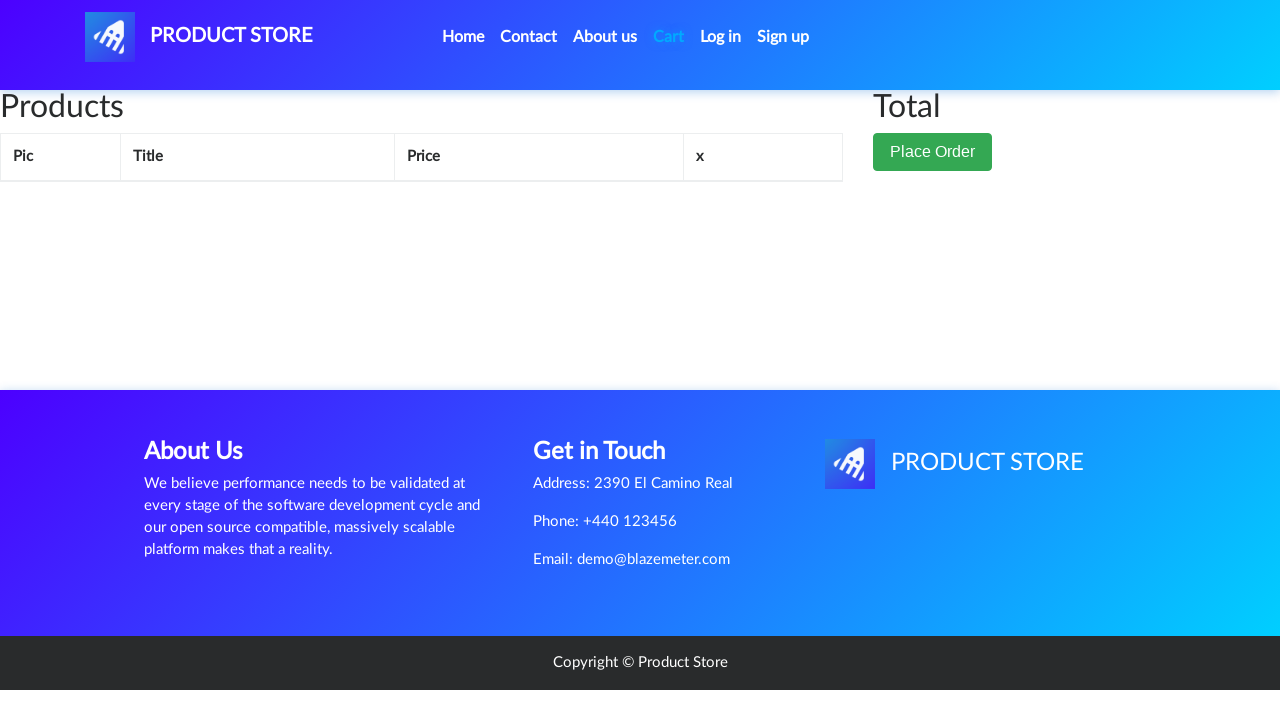

Clicked delete button to remove item from cart at (697, 205) on xpath=//td[4]/a
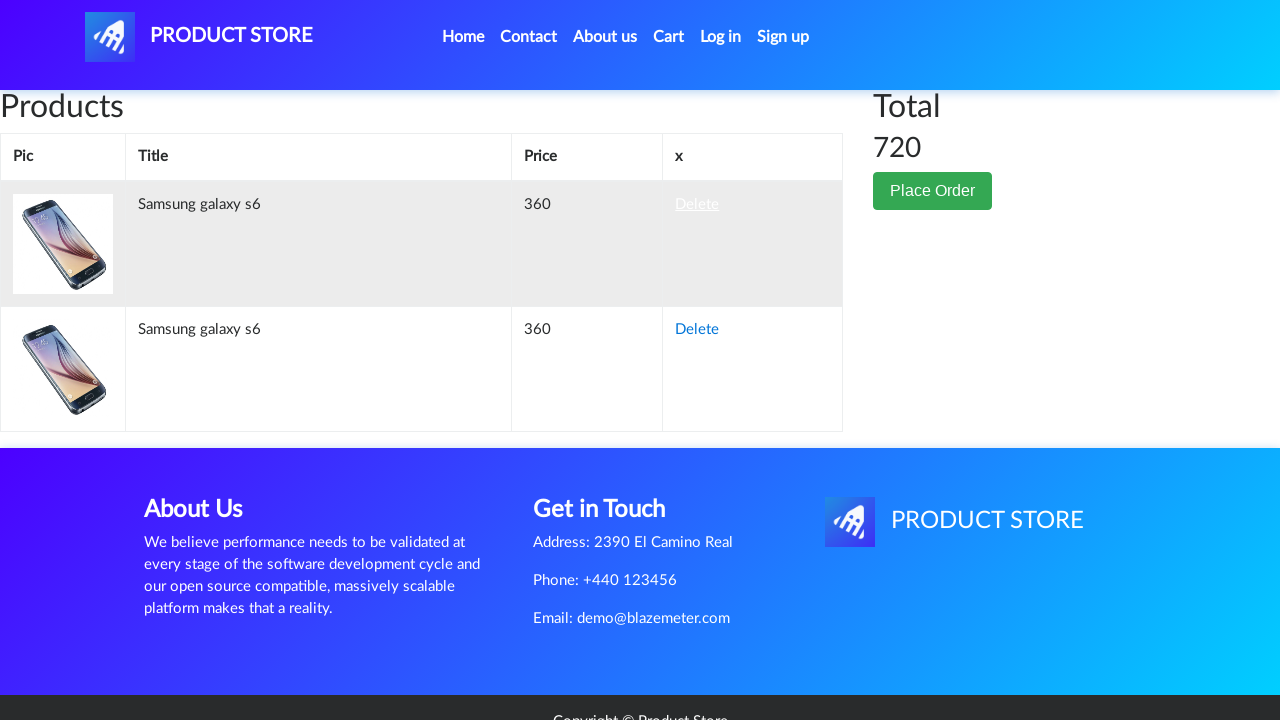

Clicked Home link to navigate back to product listing at (471, 37) on xpath=//ul/li[1]/a
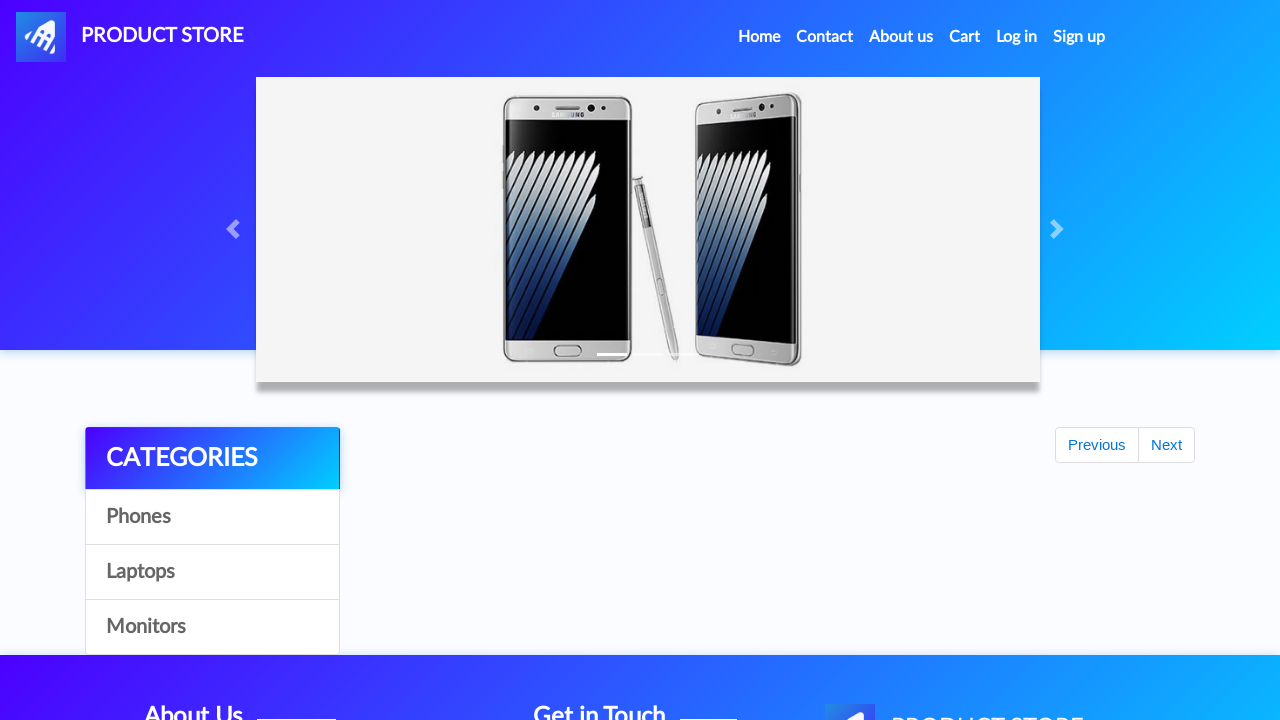

Clicked on Nokia product image at (767, 361) on xpath=//div[@id='tbodyid']/div[2]/div/a/img
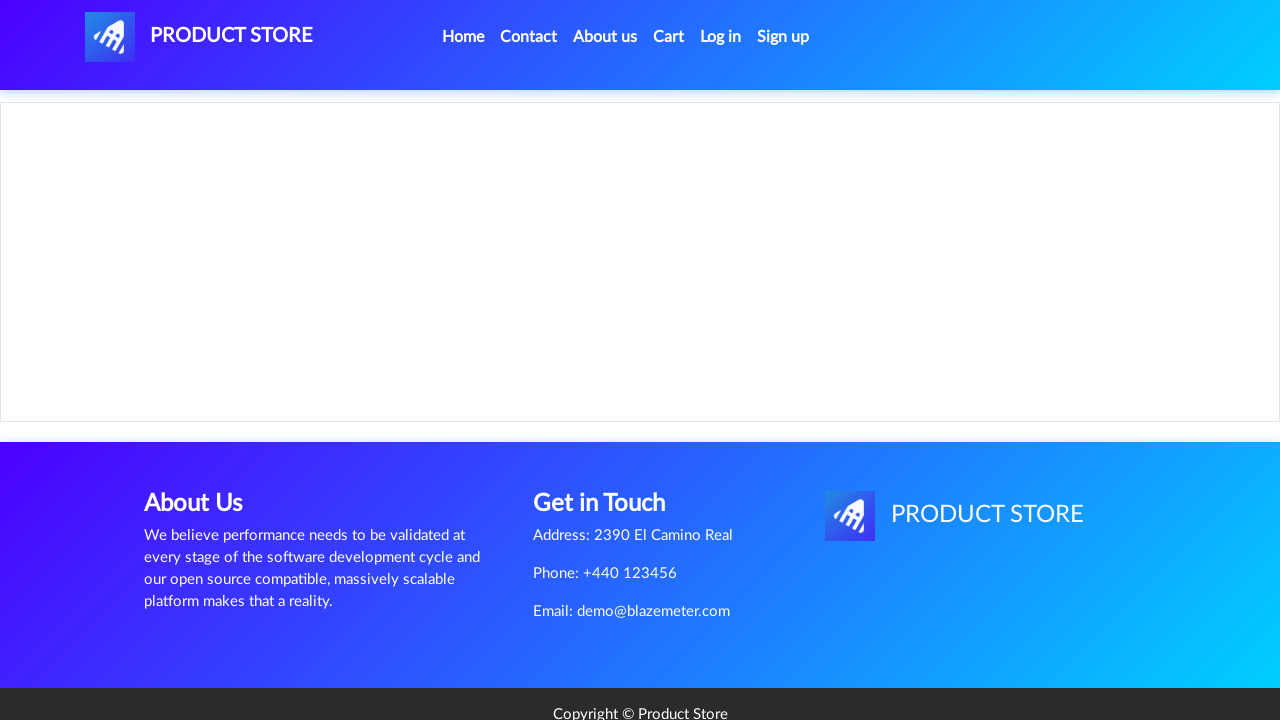

Set up dialog handler to accept alerts for Nokia product
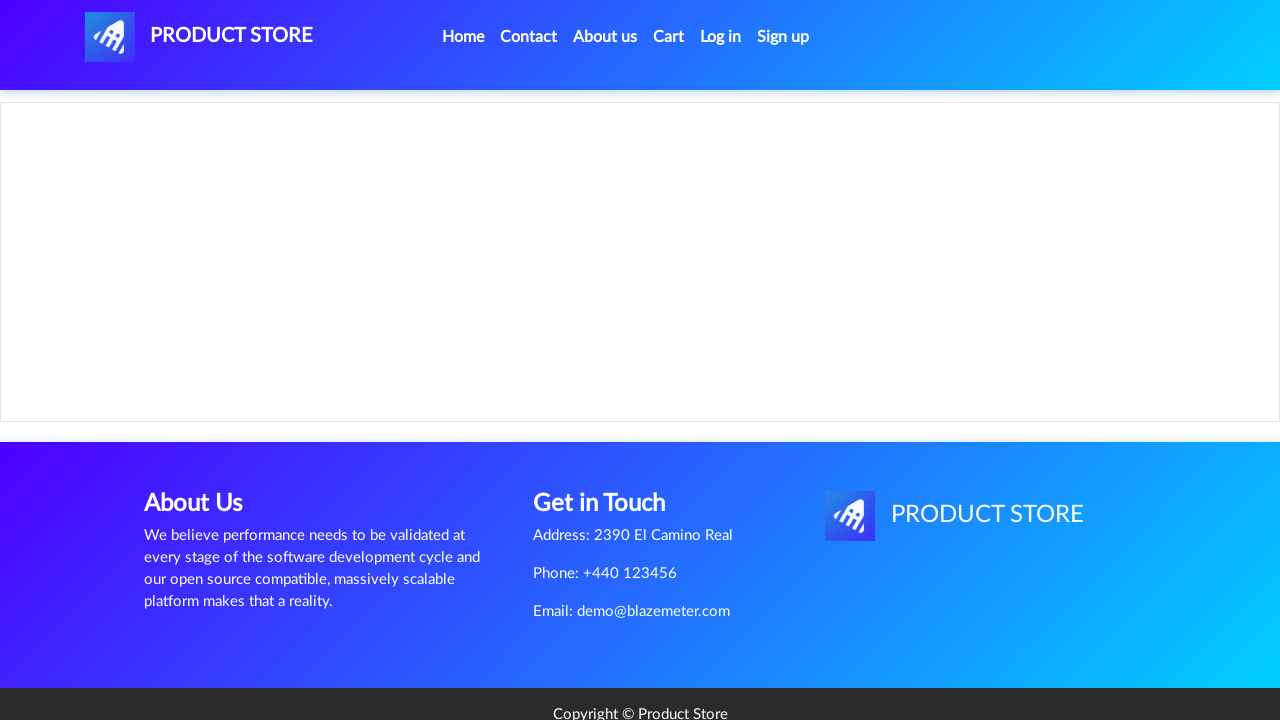

Clicked Add to Cart button for Nokia product at (610, 440) on xpath=//div[@id='tbodyid']/div[2]/div/a
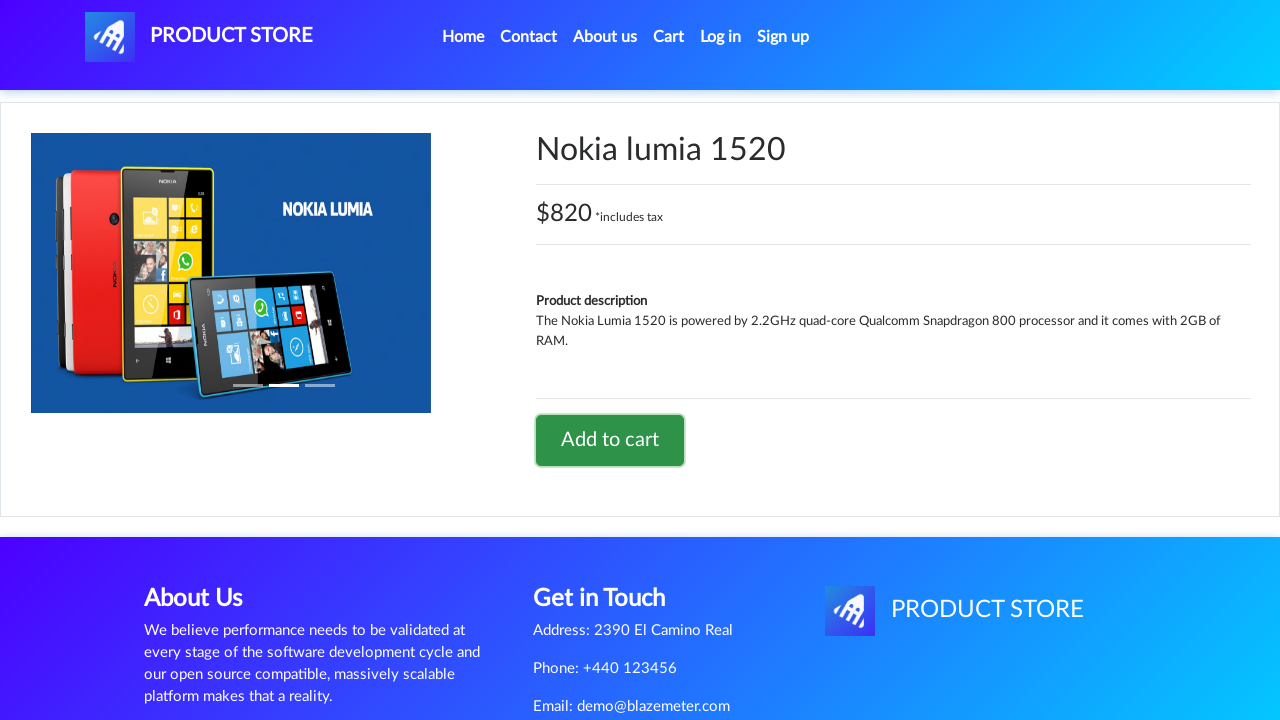

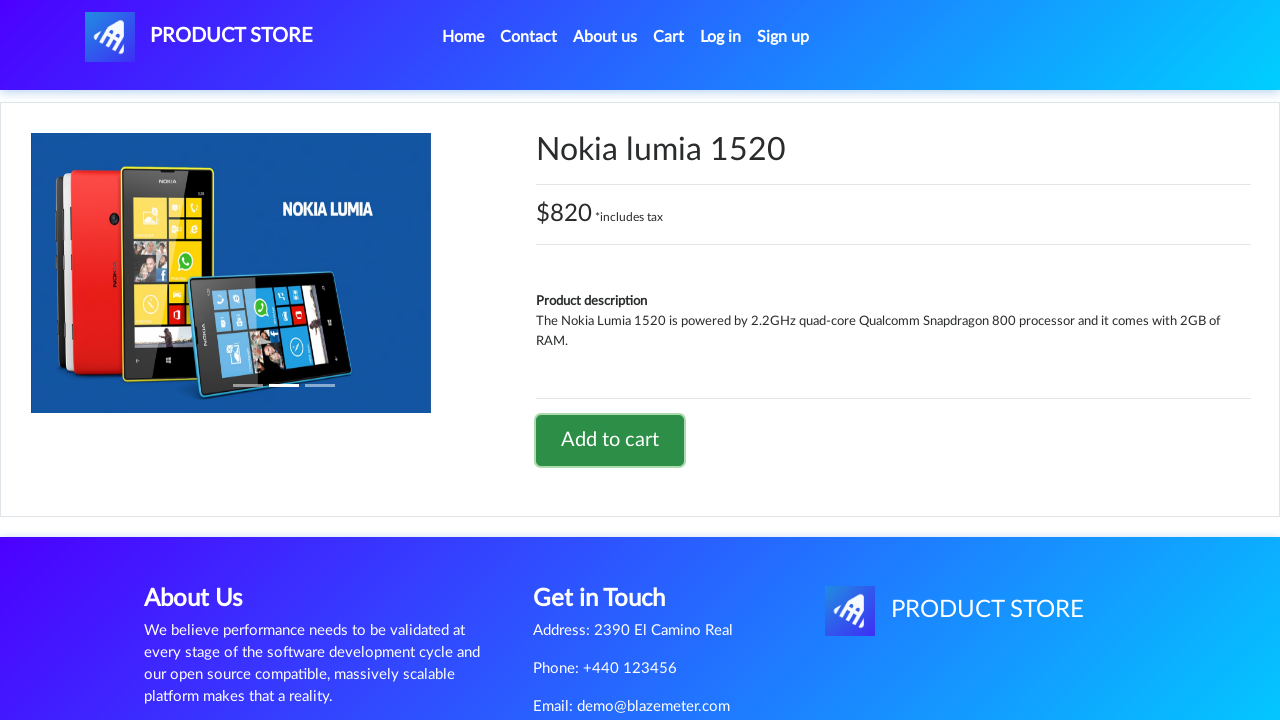